Tests iframe navigation on Oracle Java documentation by switching between frames and clicking links in the package list and package frame

Starting URL: https://docs.oracle.com/javase/8/docs/api/

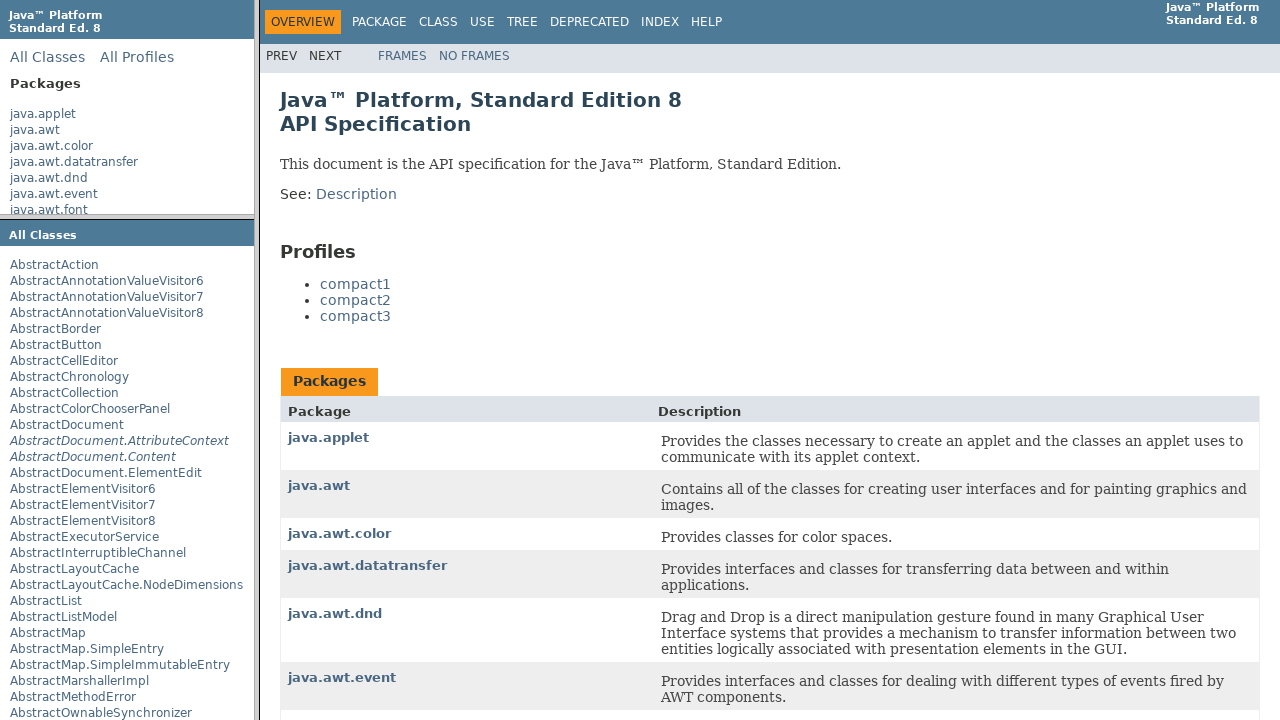

Obtained reference to packageListFrame
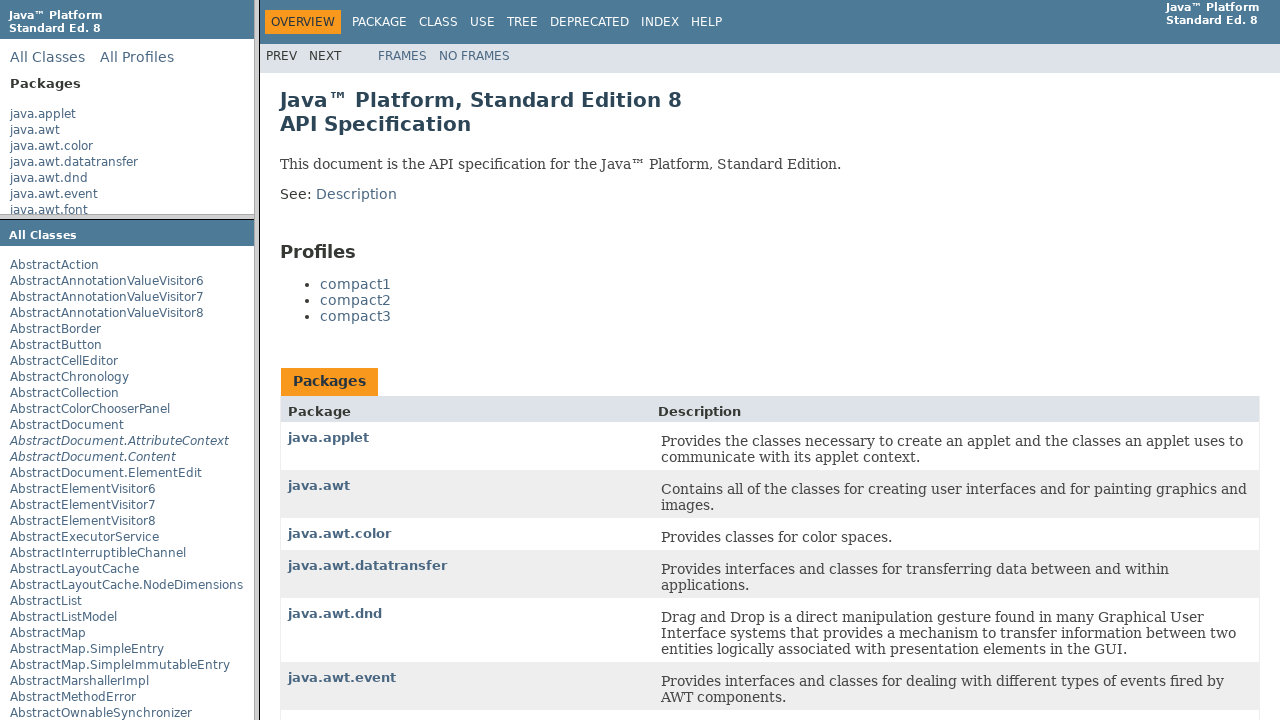

Clicked on java.awt package link in packageListFrame at (35, 130) on a:text('java.awt')
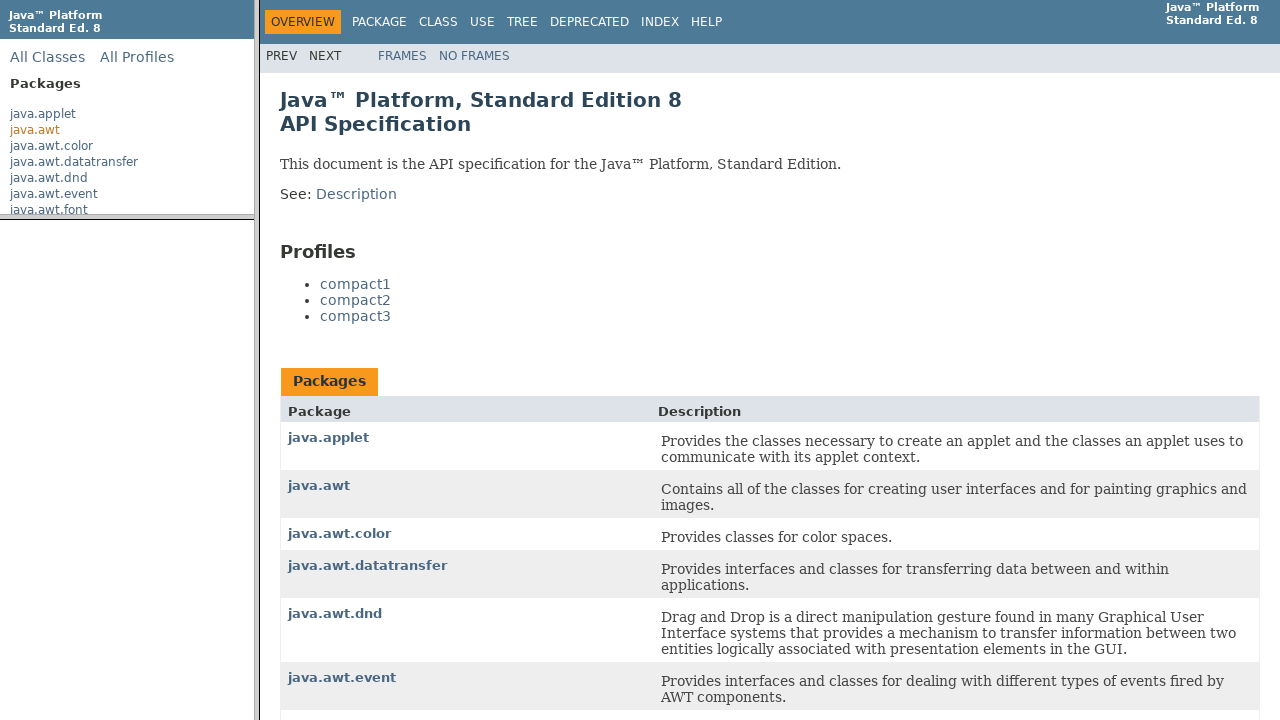

Obtained reference to packageFrame
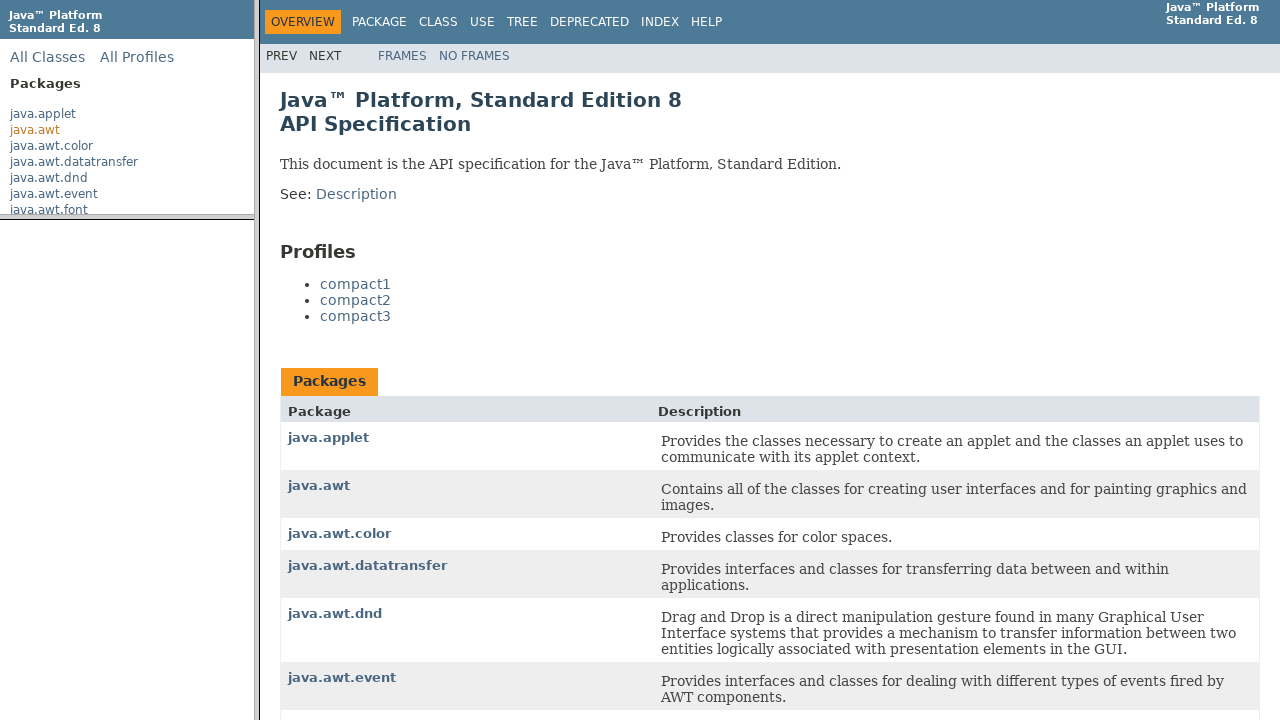

Clicked on Adjustable link in packageFrame at (69, 470) on a:text('Adjustable')
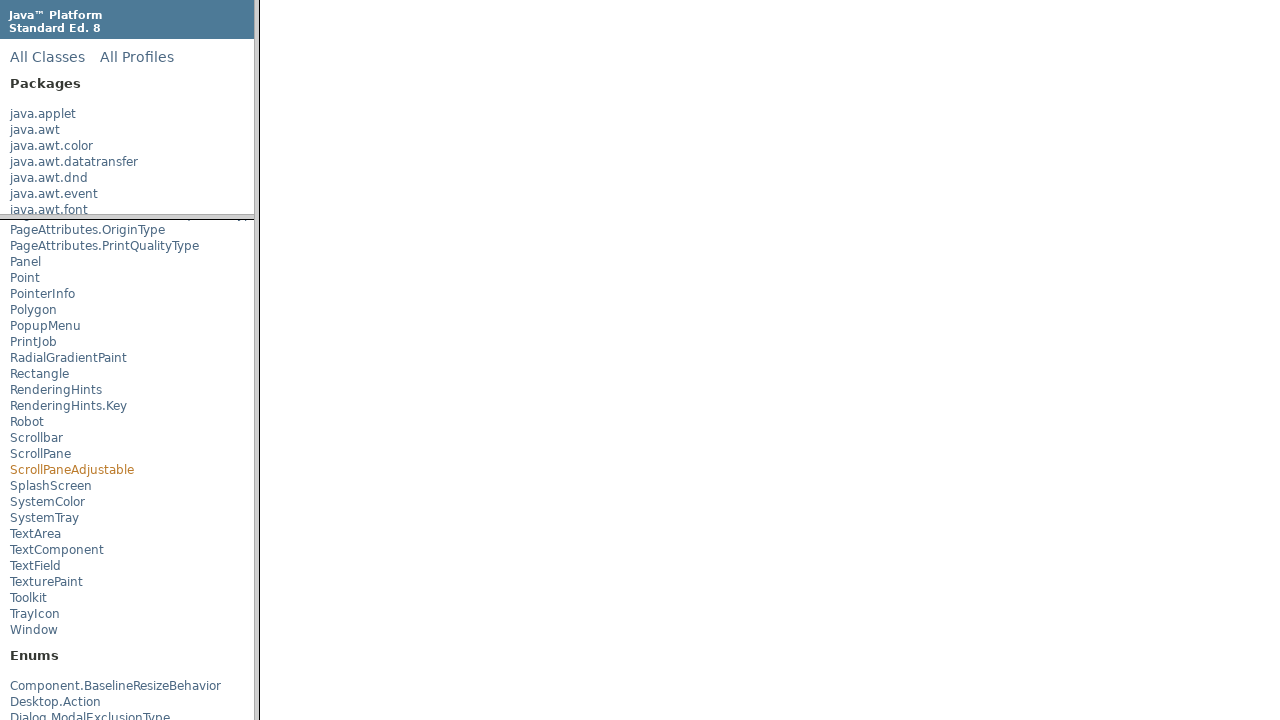

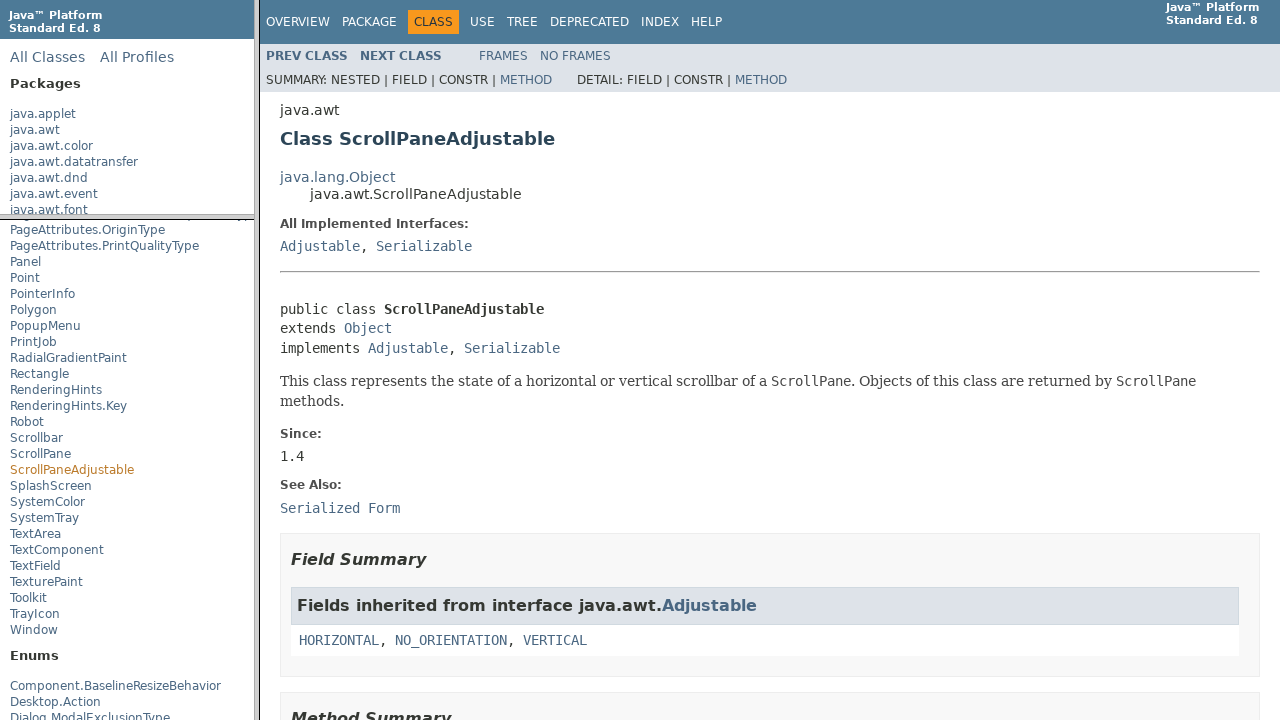